Tests window switching by clicking a link that opens a new window, switching to that window, and verifying the heading text is "Elemental Selenium"

Starting URL: https://the-internet.herokuapp.com/windows

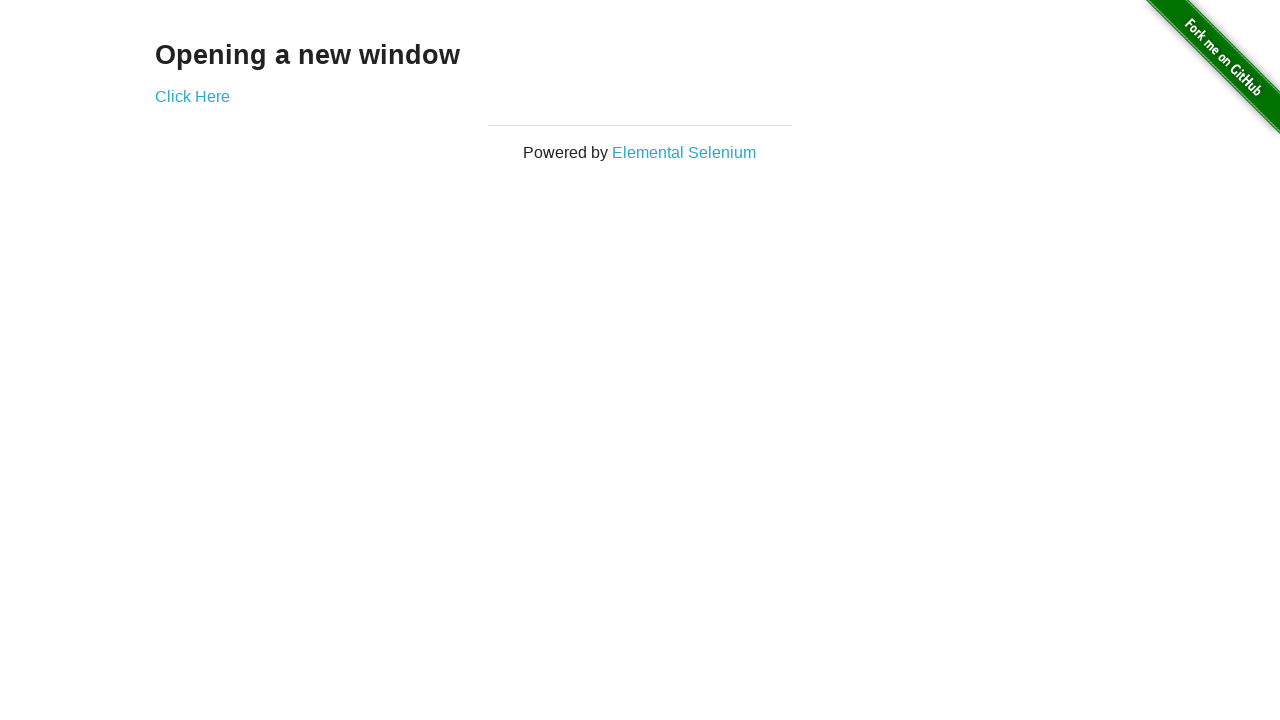

Stored original page reference
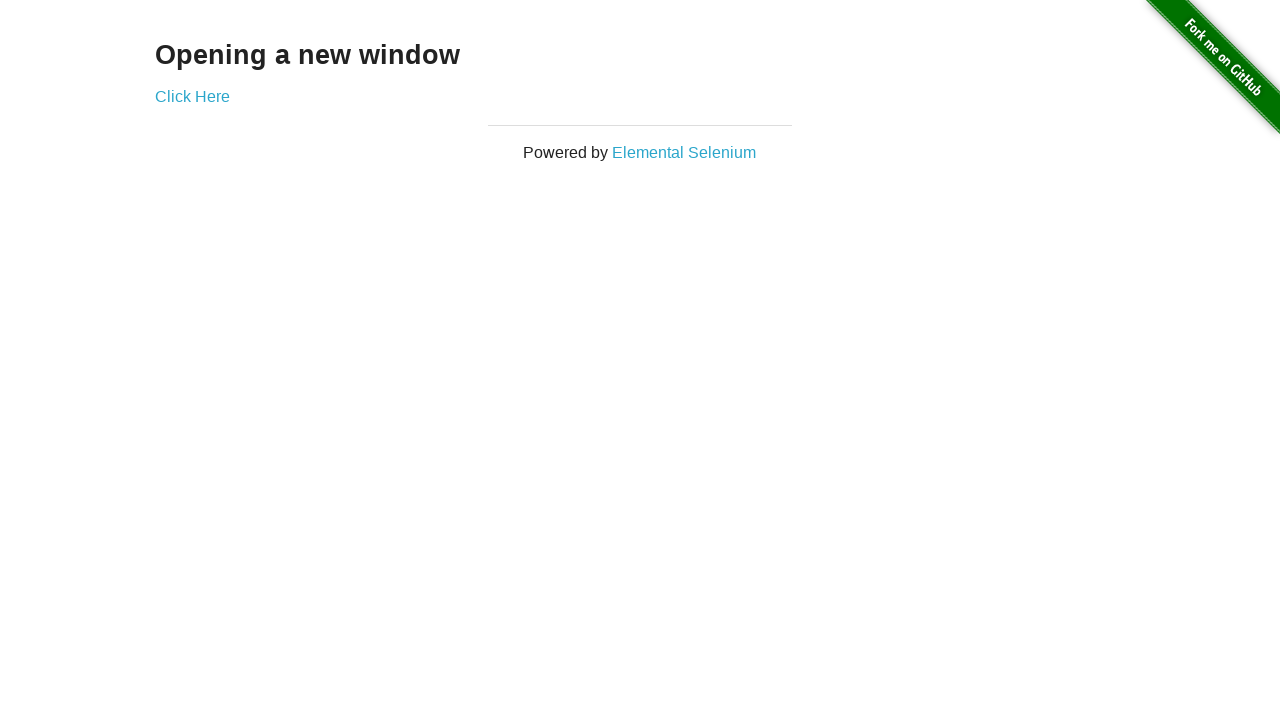

Clicked 'Elemental Selenium' link to open new window at (684, 152) on xpath=//*[text()='Elemental Selenium']
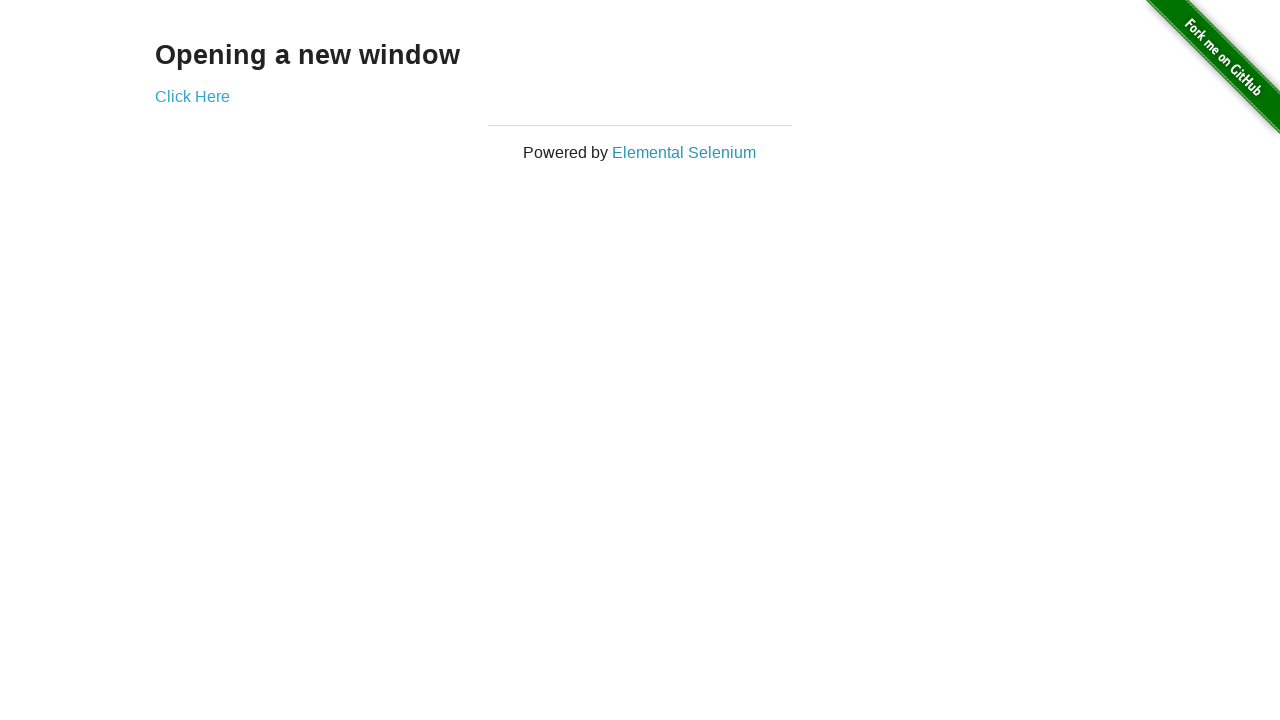

Captured new window/page reference
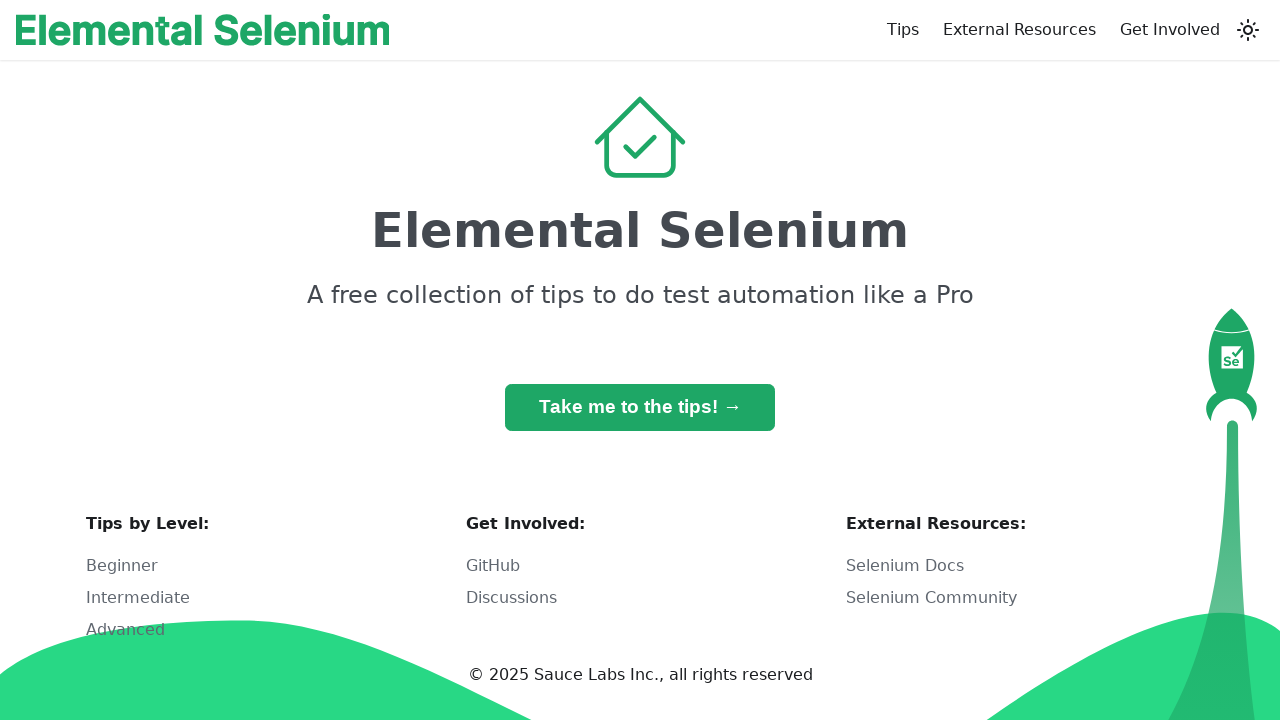

New page fully loaded
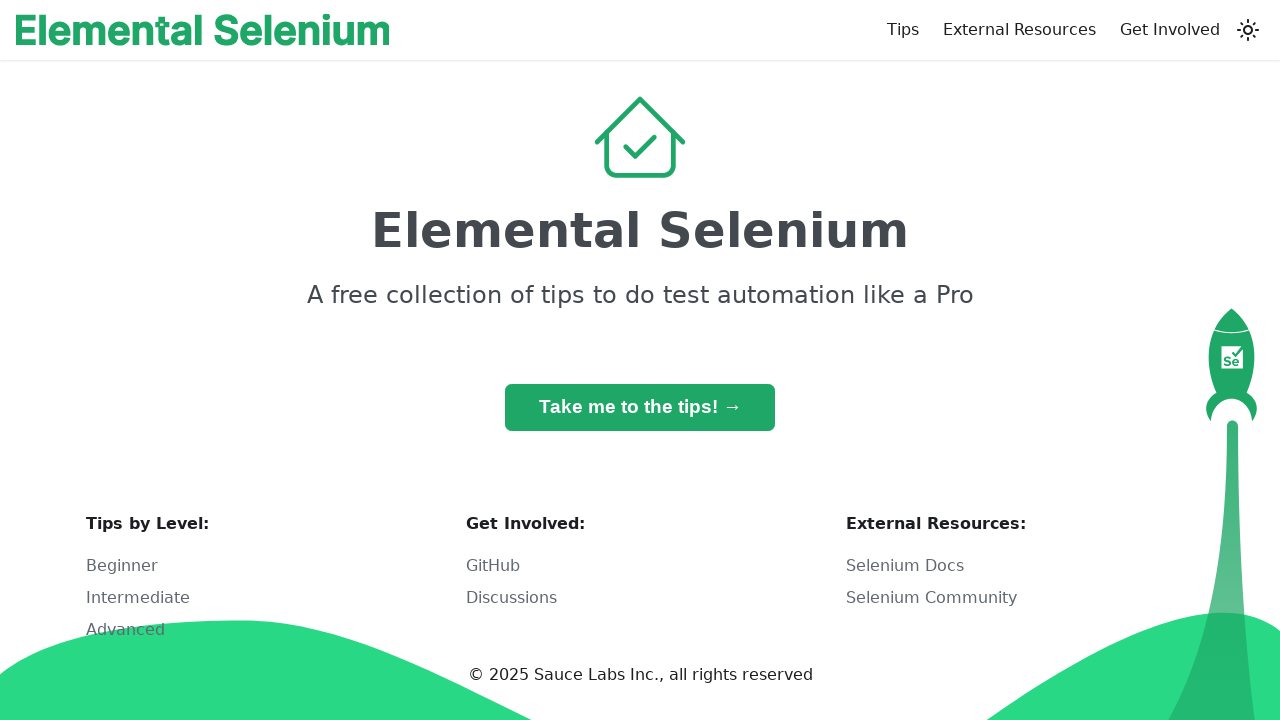

Retrieved h1 heading text: 'Elemental Selenium'
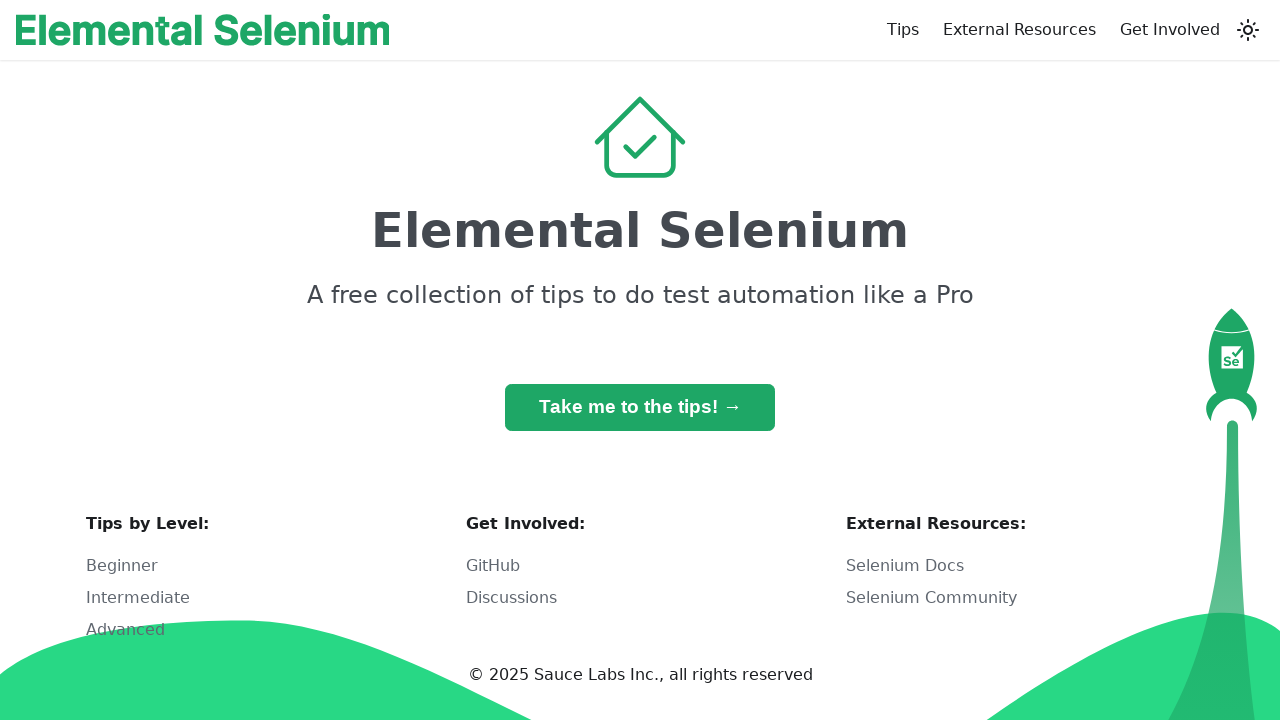

Verified h1 heading text equals 'Elemental Selenium'
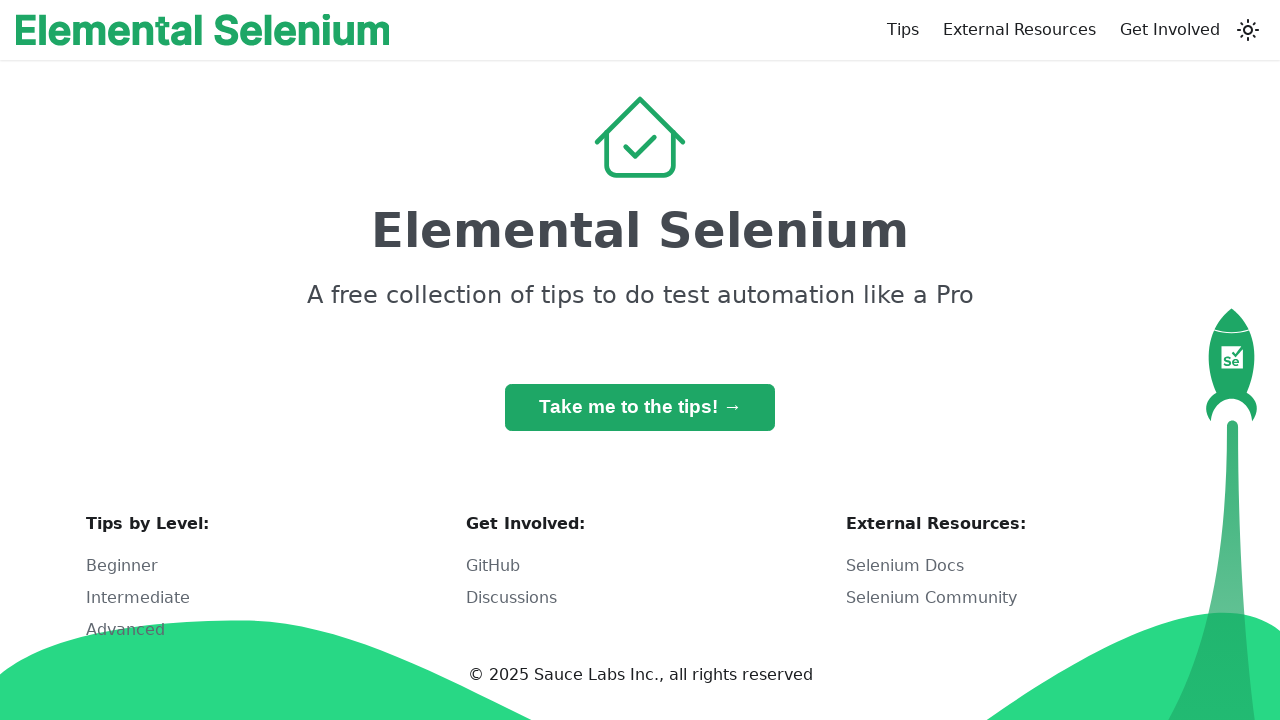

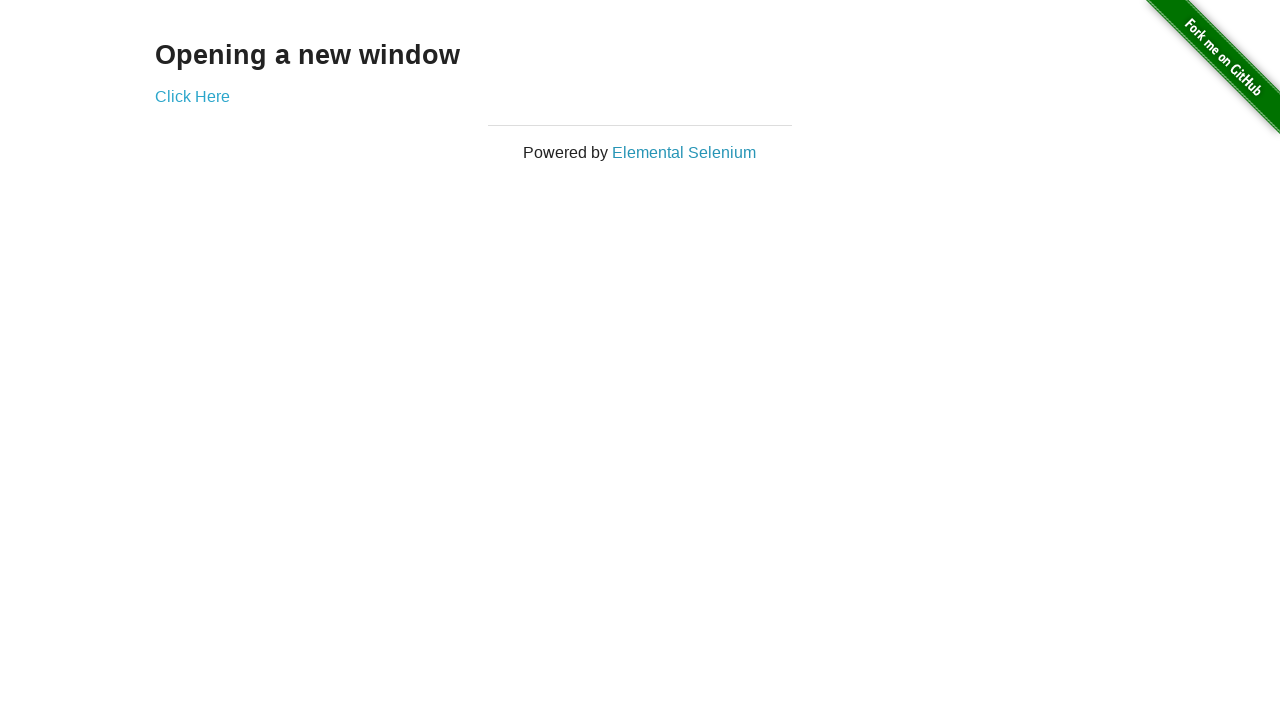